Tests the actions page by entering text into a text field, clicking the result button, and verifying the displayed result

Starting URL: https://kristinek.github.io/site/examples/actions

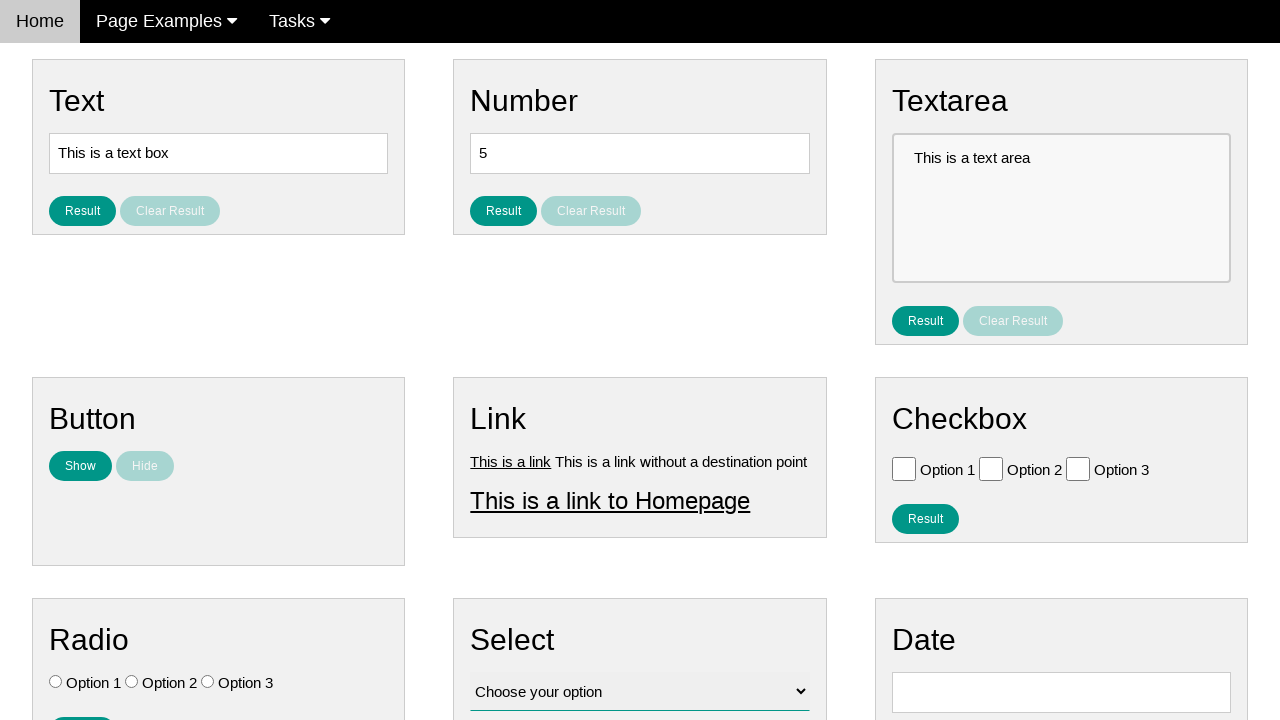

Filled text input field with 'hello world' on #text
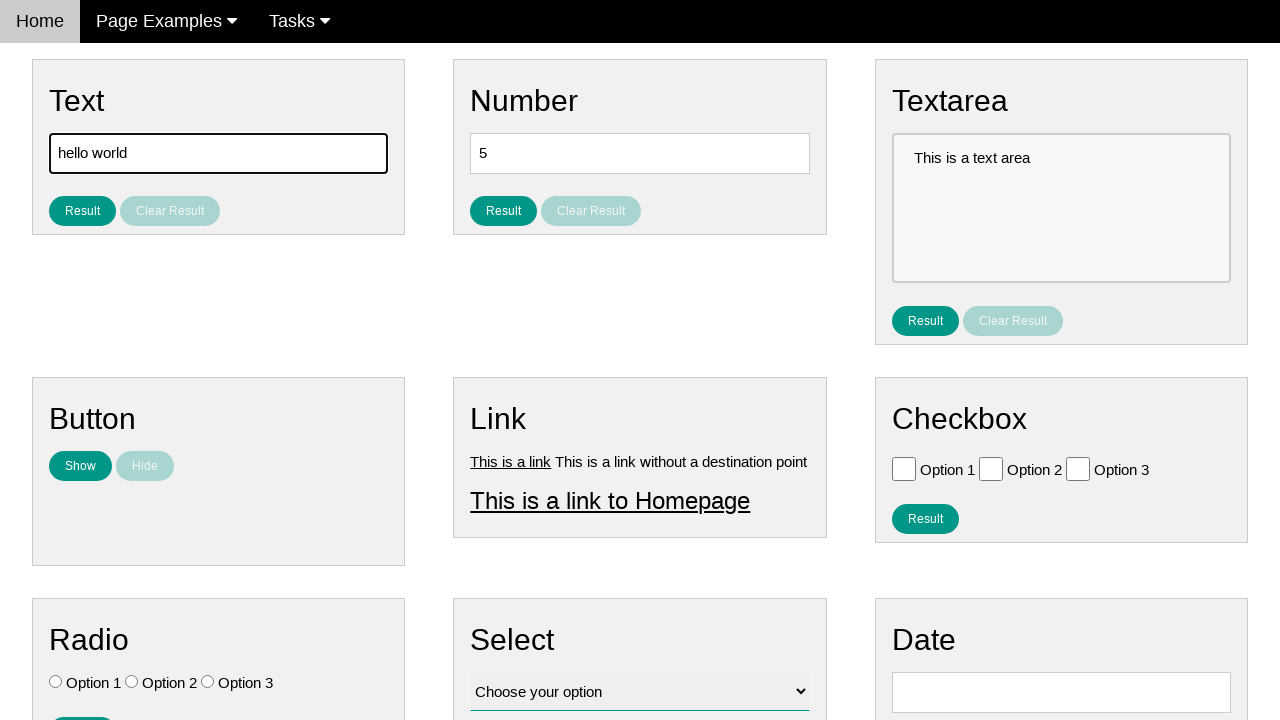

Clicked the result button for text at (82, 211) on #result_button_text
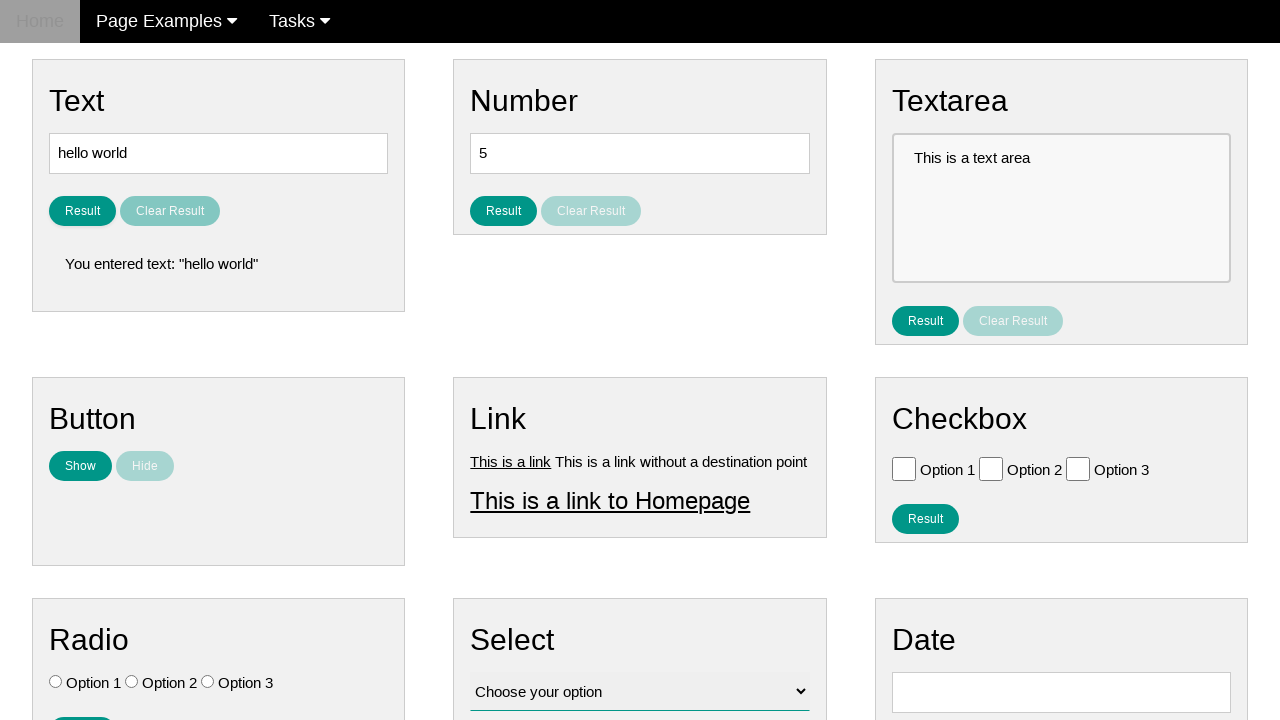

Located result text element
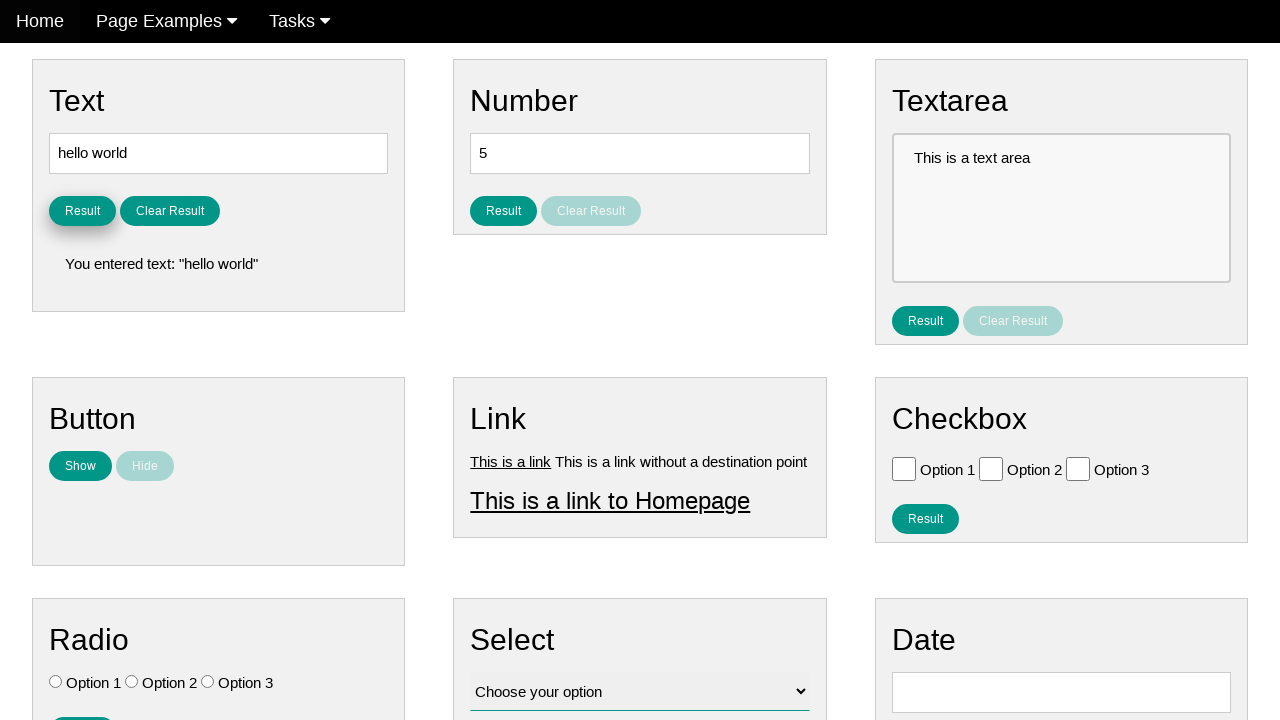

Verified result text matches expected output: 'You entered text: "hello world"'
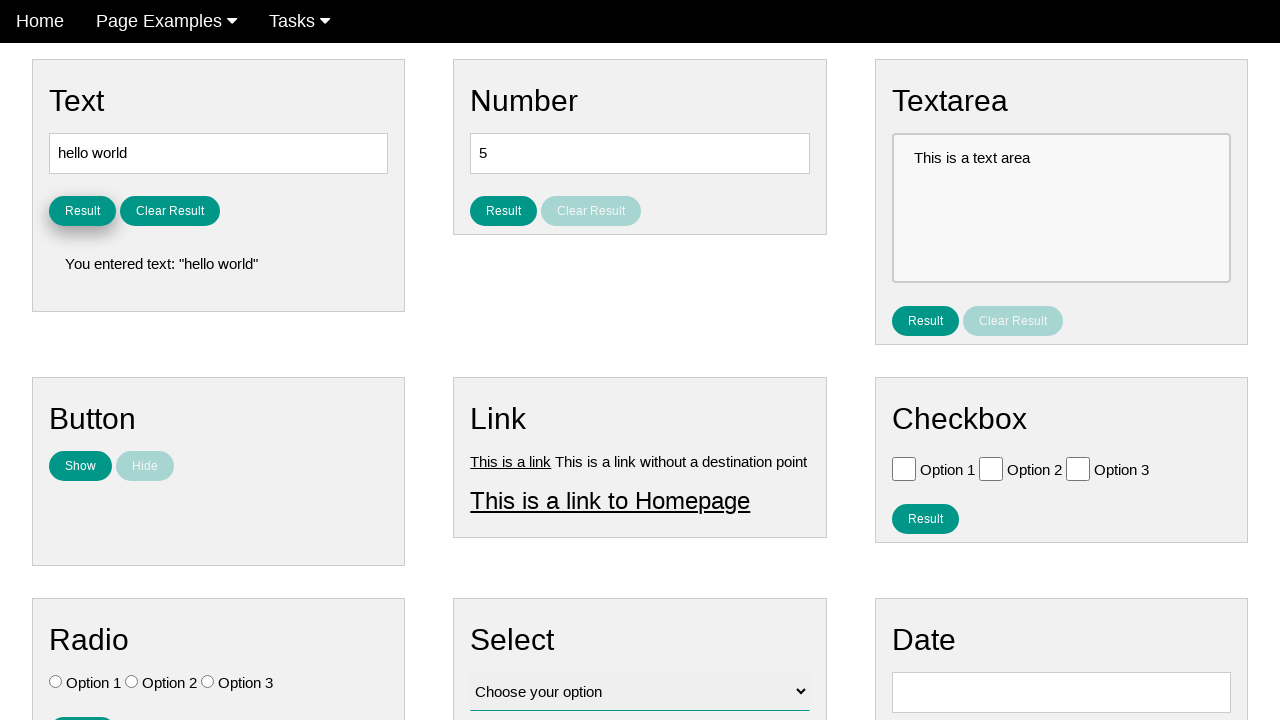

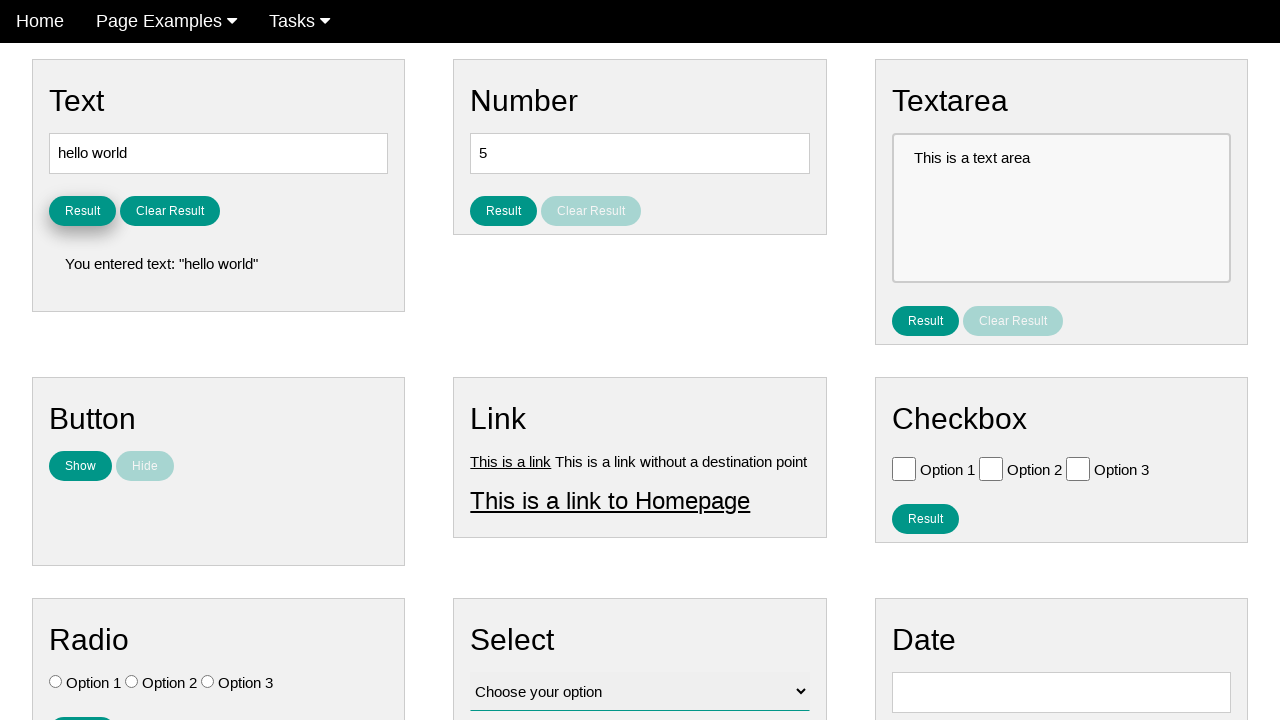